Tests A/B test opt-out by adding the opt-out cookie on the main page before navigating to the A/B test page, then verifying the opt-out is active.

Starting URL: http://the-internet.herokuapp.com

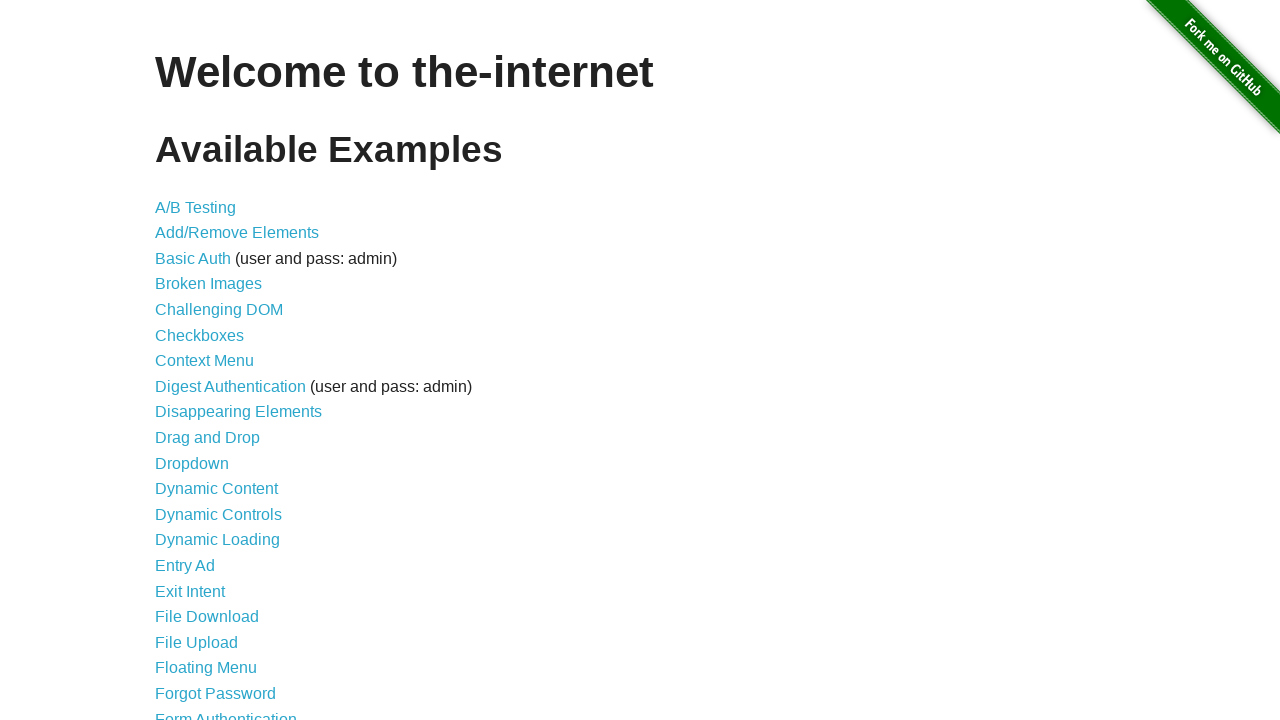

Added optimizelyOptOut cookie to context on main page
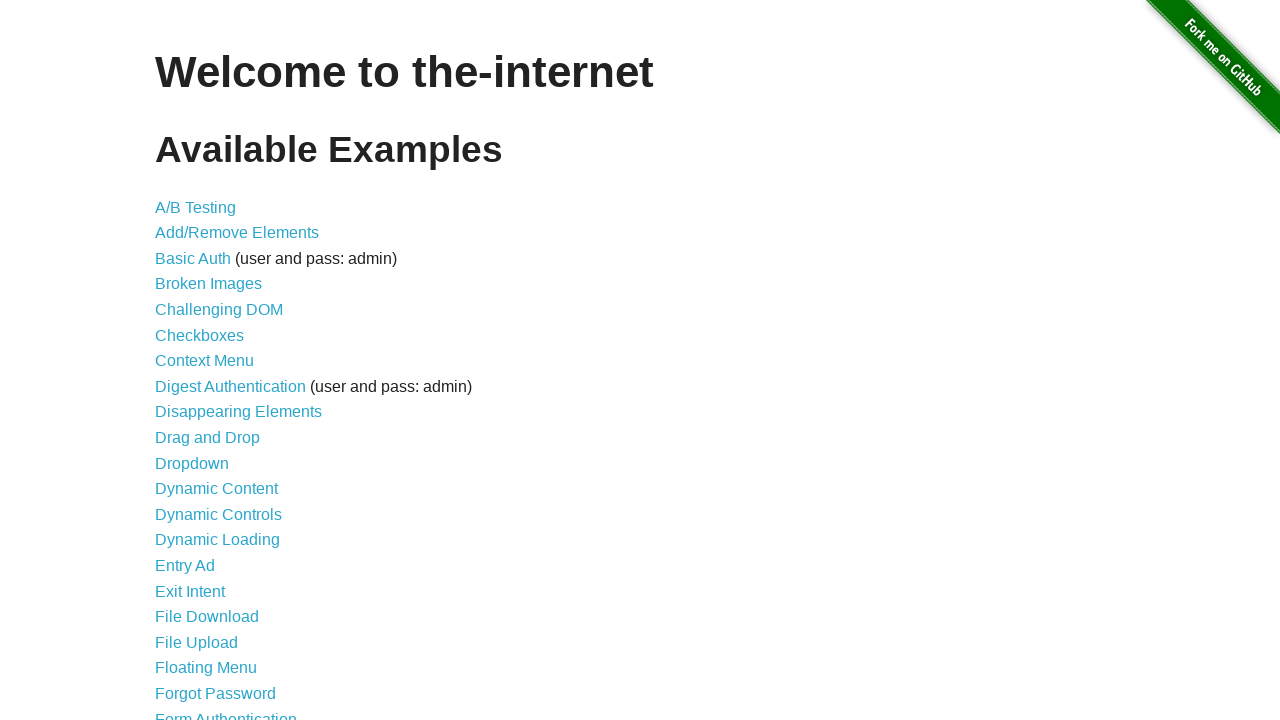

Navigated to A/B test page
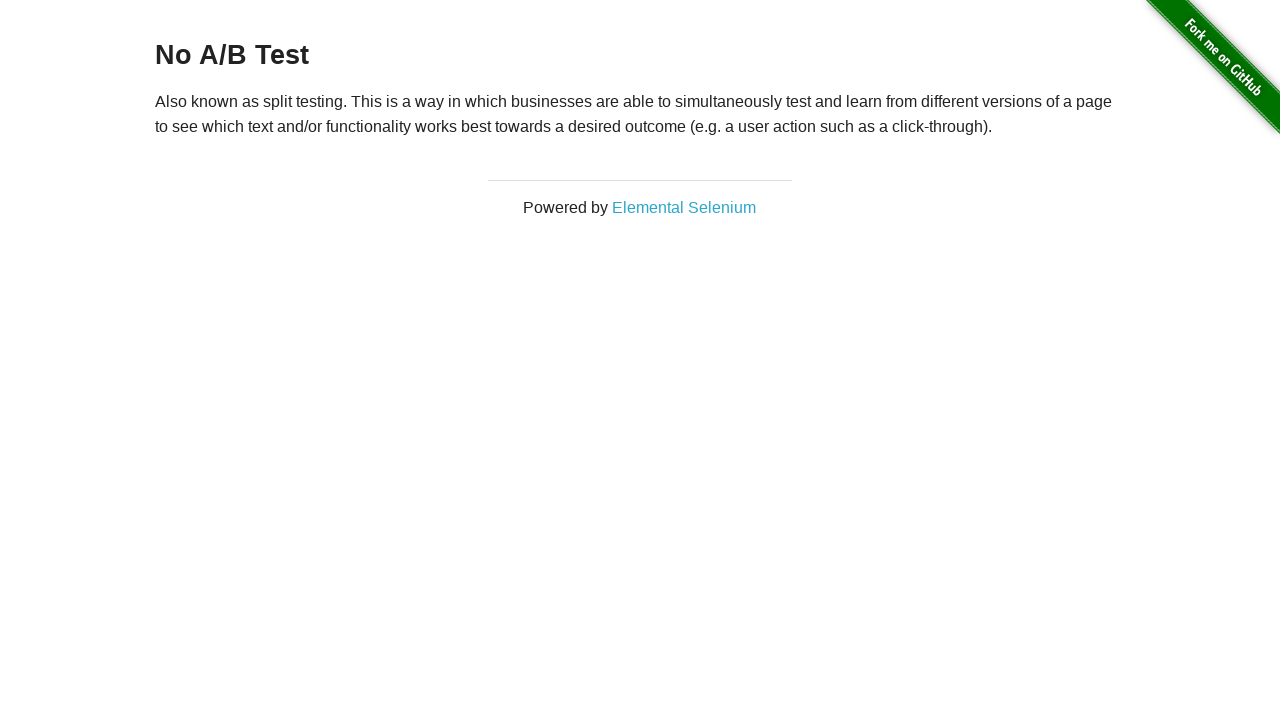

Retrieved heading text from h3 element
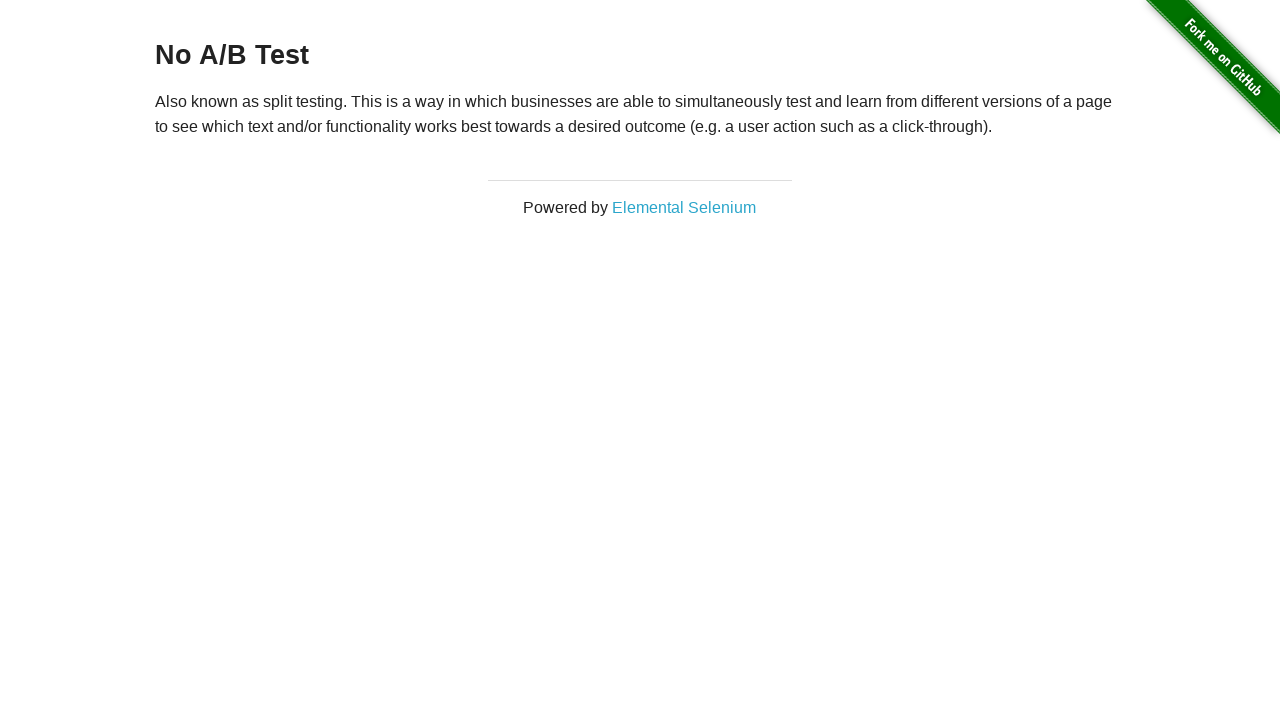

Verified heading text is 'No A/B Test' - opt-out is active
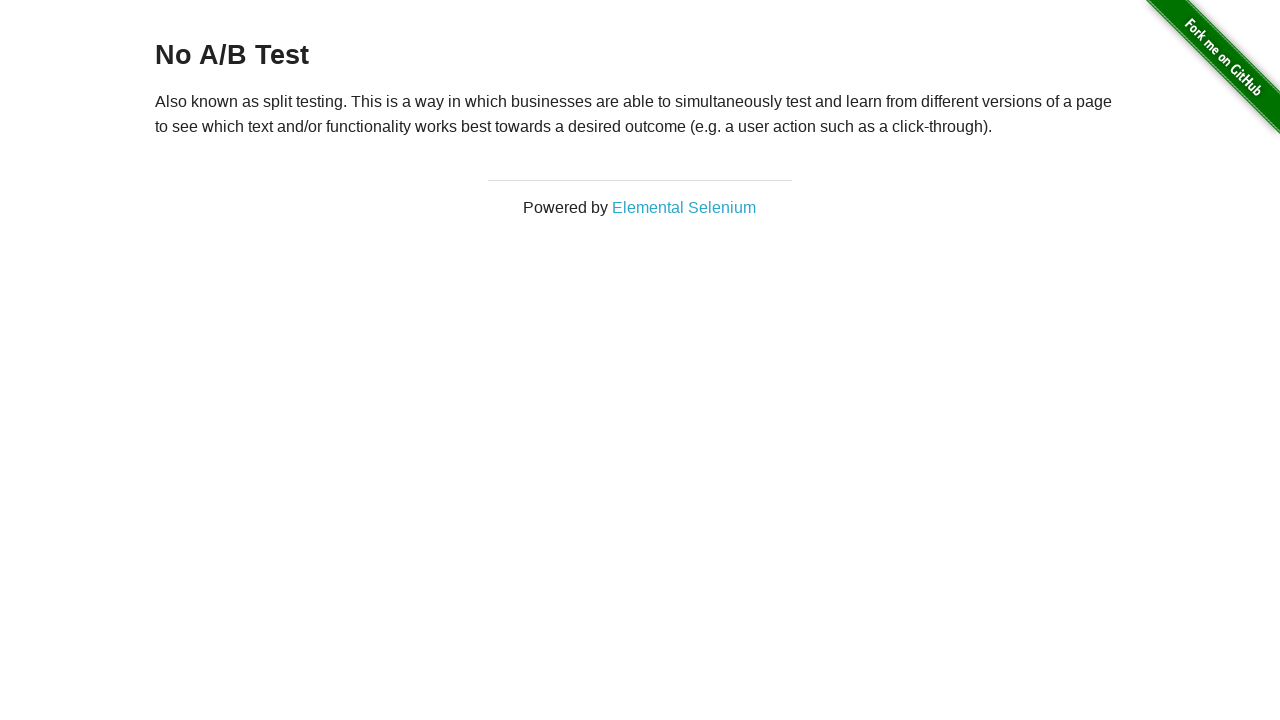

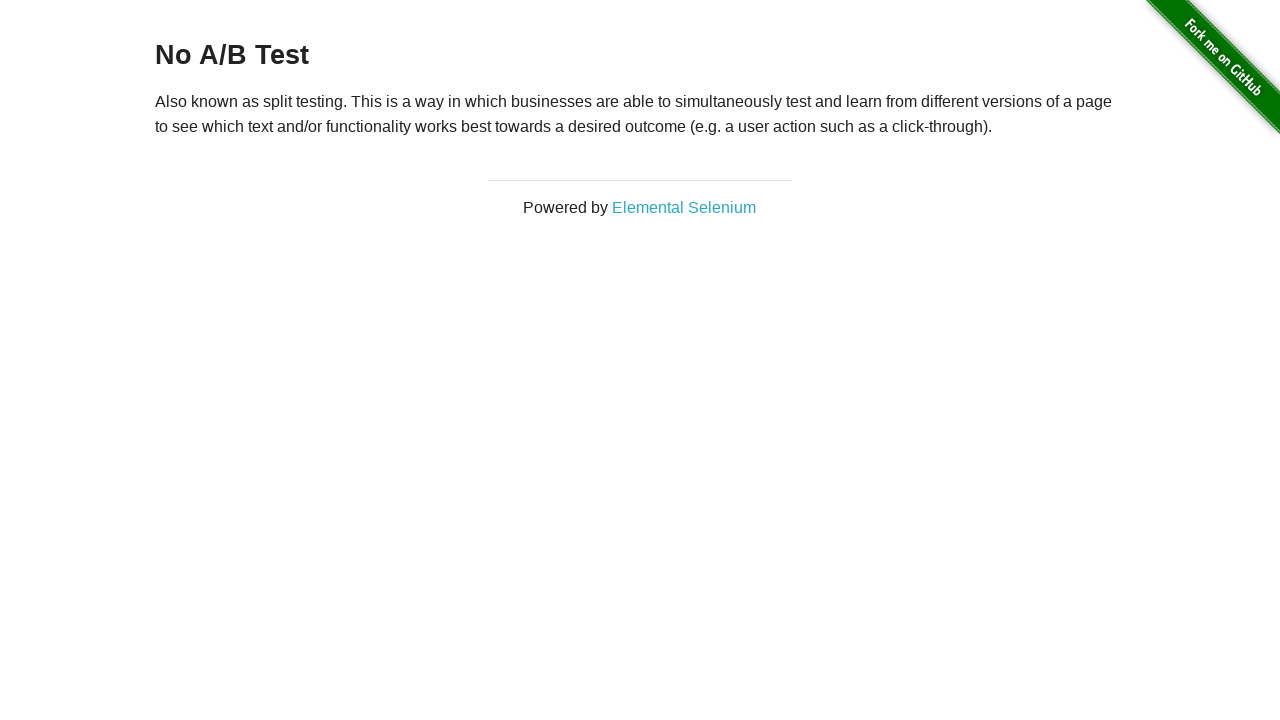